Fills out a registration form by entering first name, last name, address details, and email

Starting URL: http://demo.automationtesting.in/Register.html

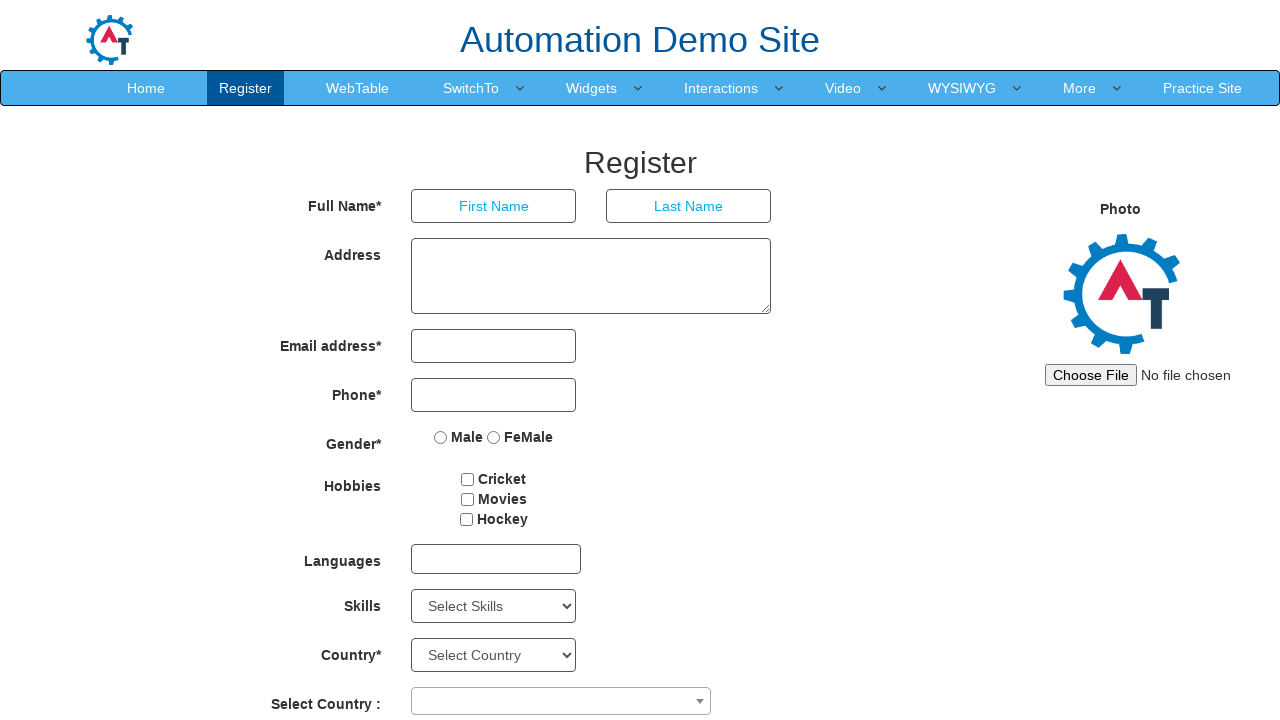

Filled first name field with 'TOM' on //input[@placeholder='First Name']
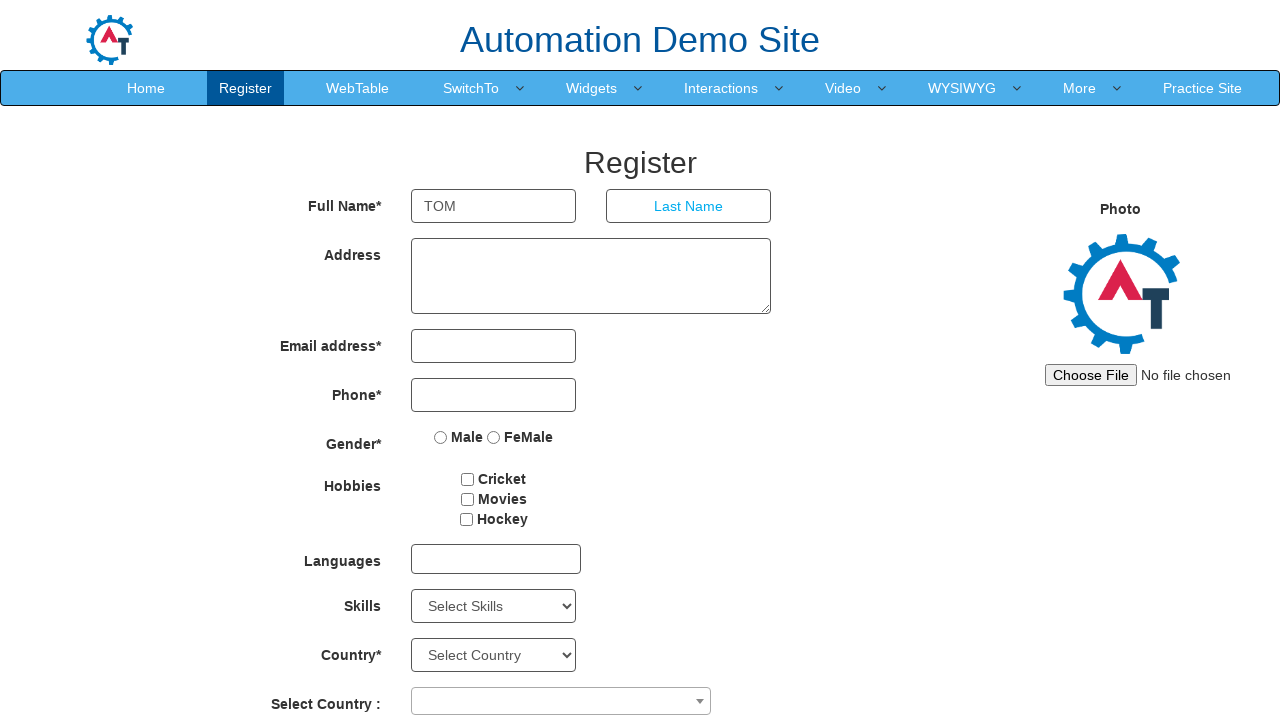

Filled last name field with 'JIMMY' on //input[@placeholder='Last Name']
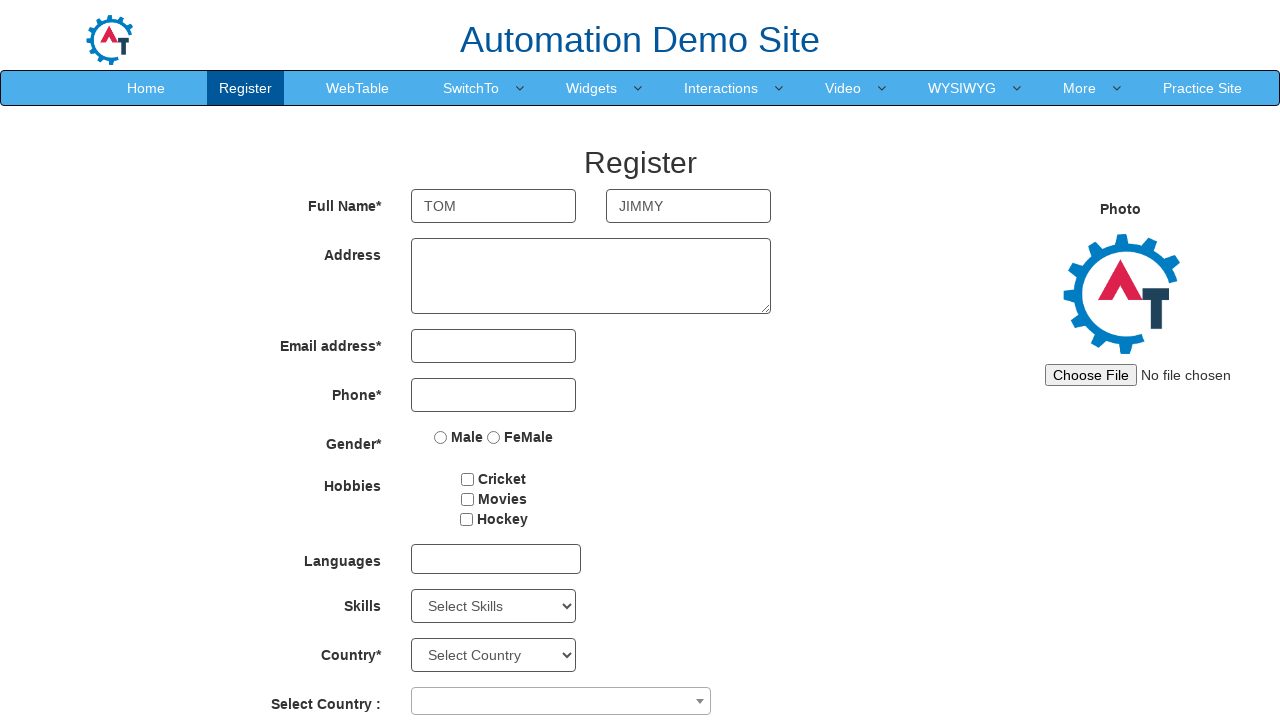

Filled address field with 'Admin' on //textarea[@rows='3']
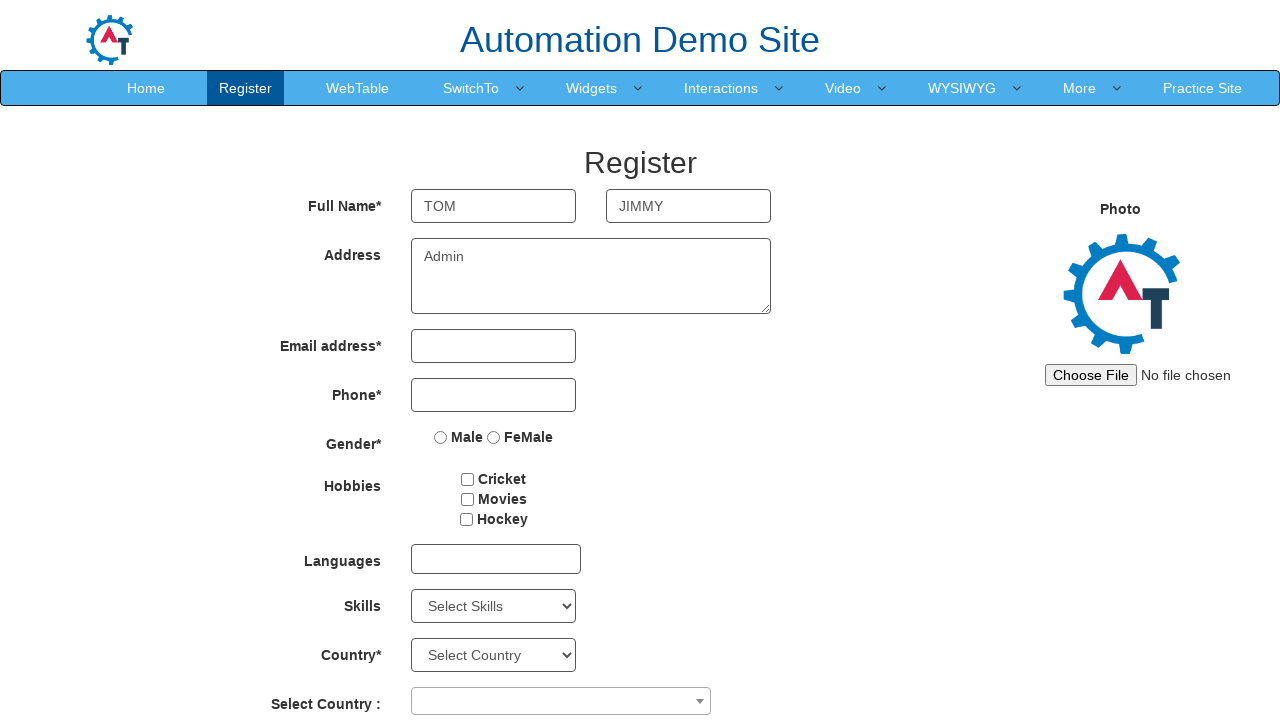

Filled email field with 'testuser@example.com' on //input[@type='email']
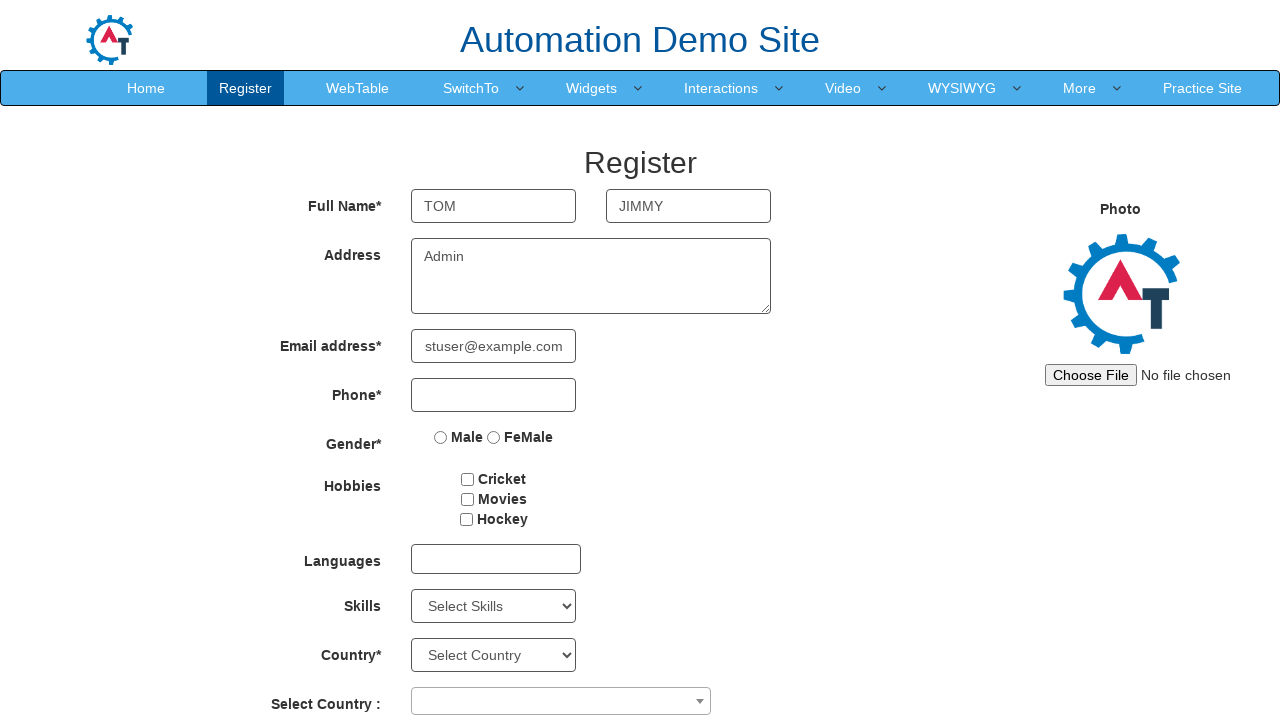

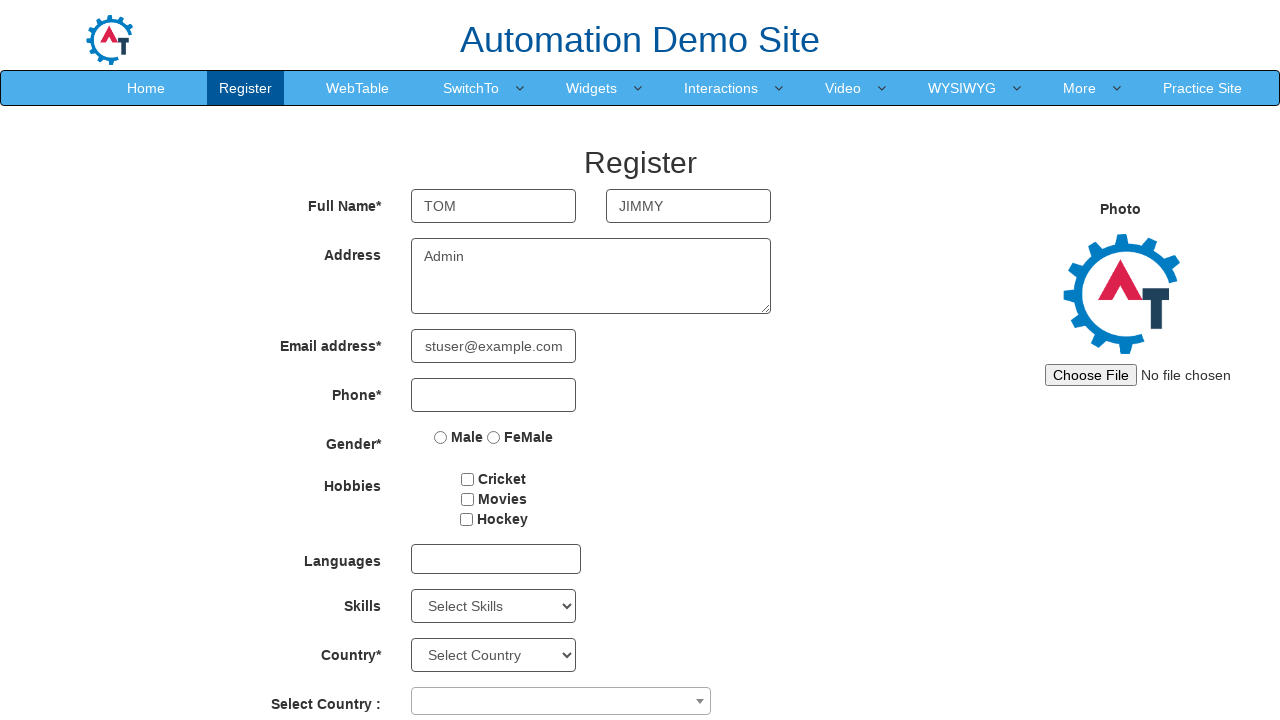